Tests JavaScript confirm dialog by clicking the second alert button, dismissing the confirm dialog, and verifying the cancel message

Starting URL: https://testcenter.techproeducation.com/index.php?page=javascript-alerts

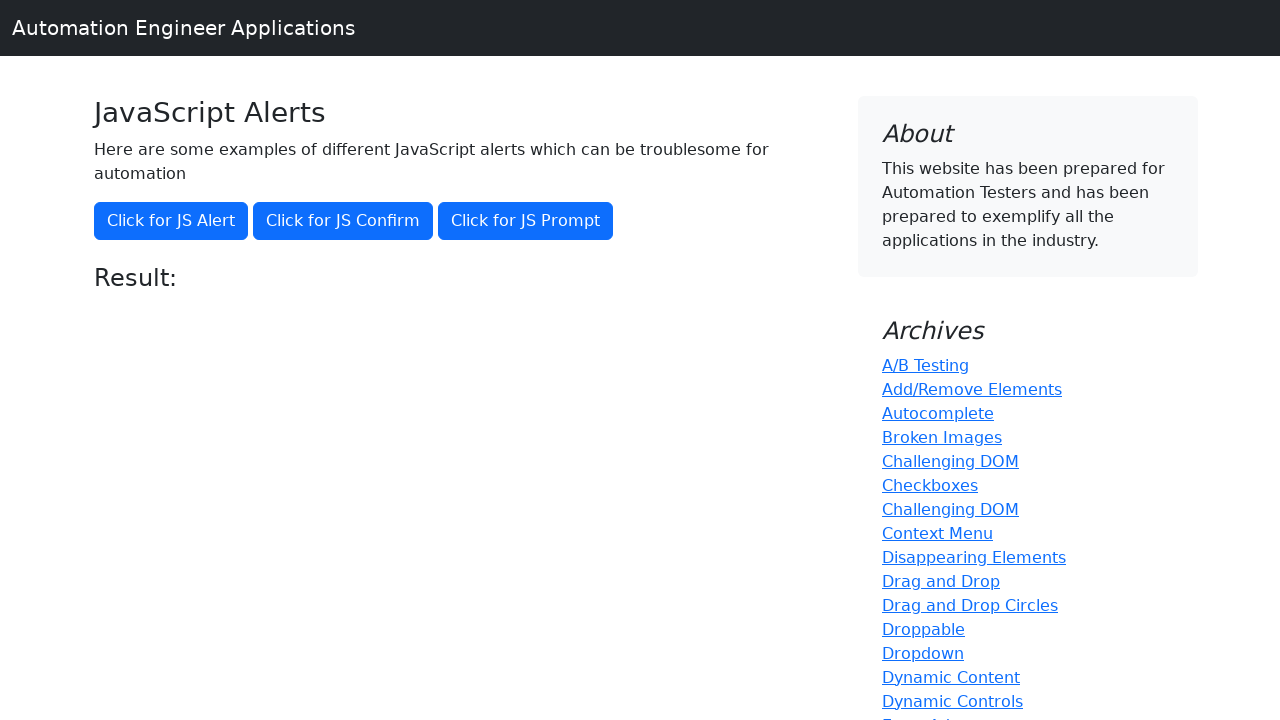

Navigated to JavaScript alerts test page
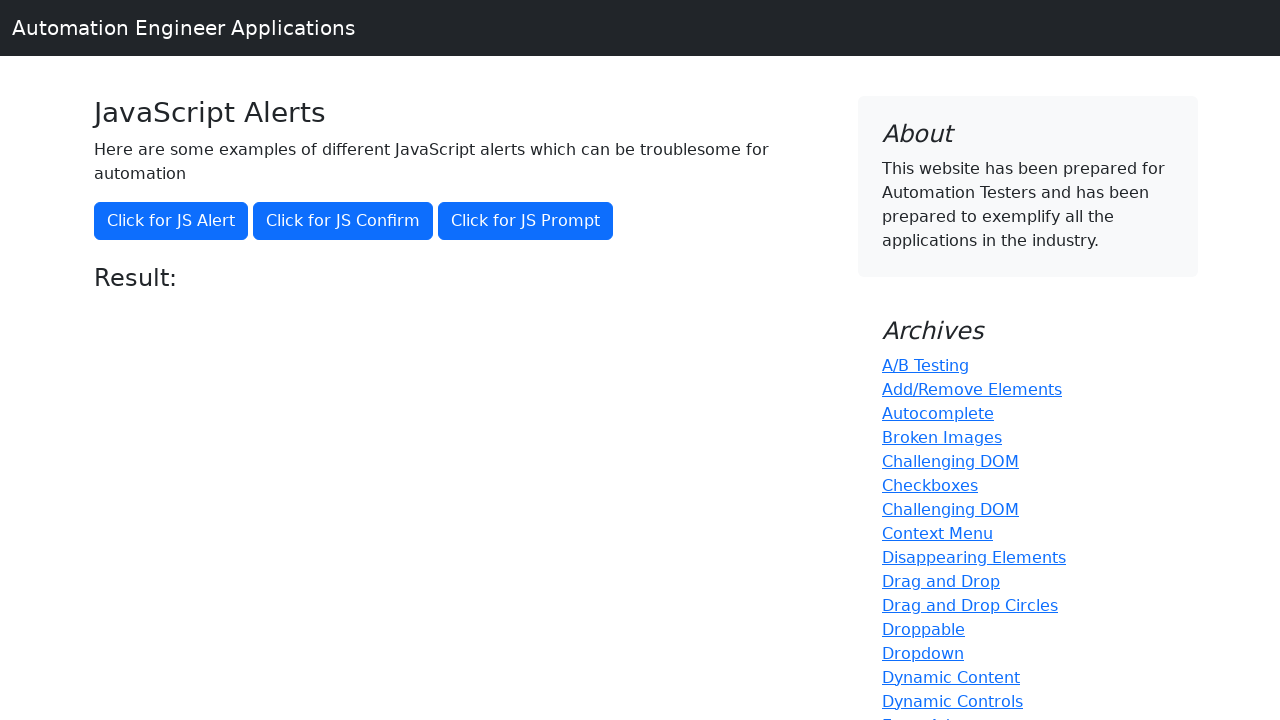

Set up dialog handler to dismiss confirm dialog
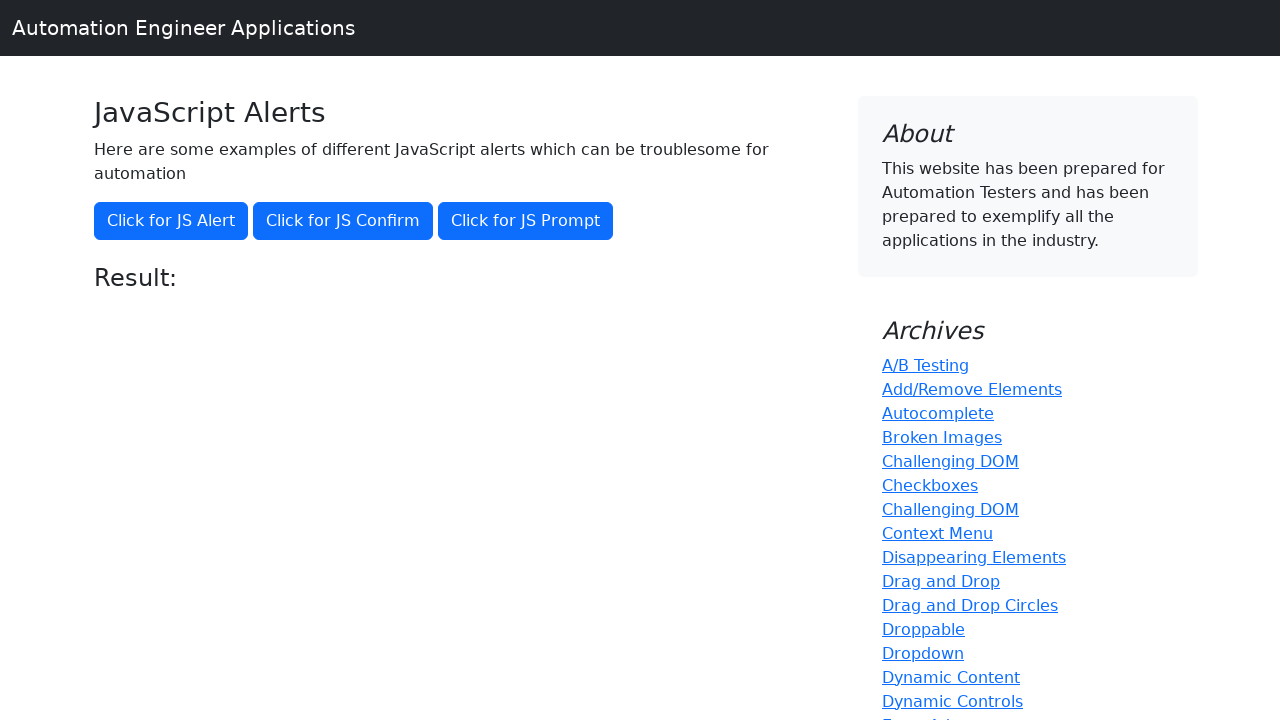

Clicked the confirm button to trigger JavaScript confirm dialog at (343, 221) on xpath=//button[@onclick='jsConfirm()']
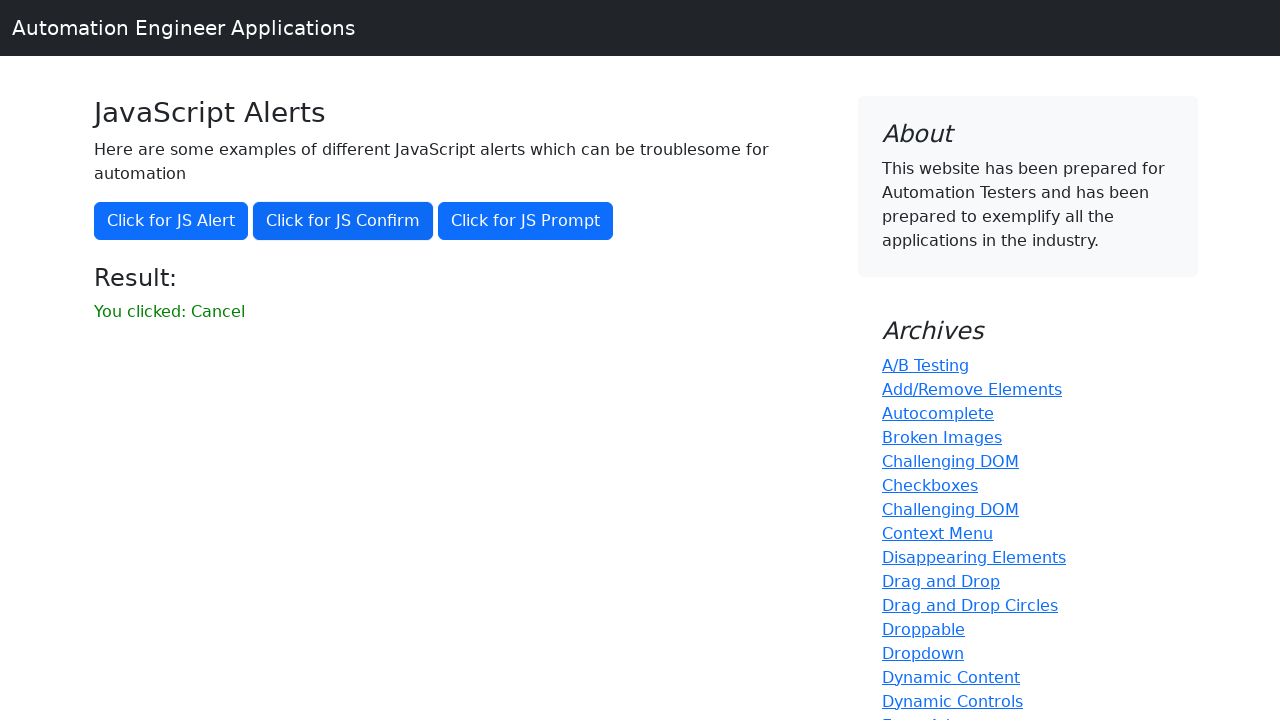

Result message appeared after dismissing confirm dialog
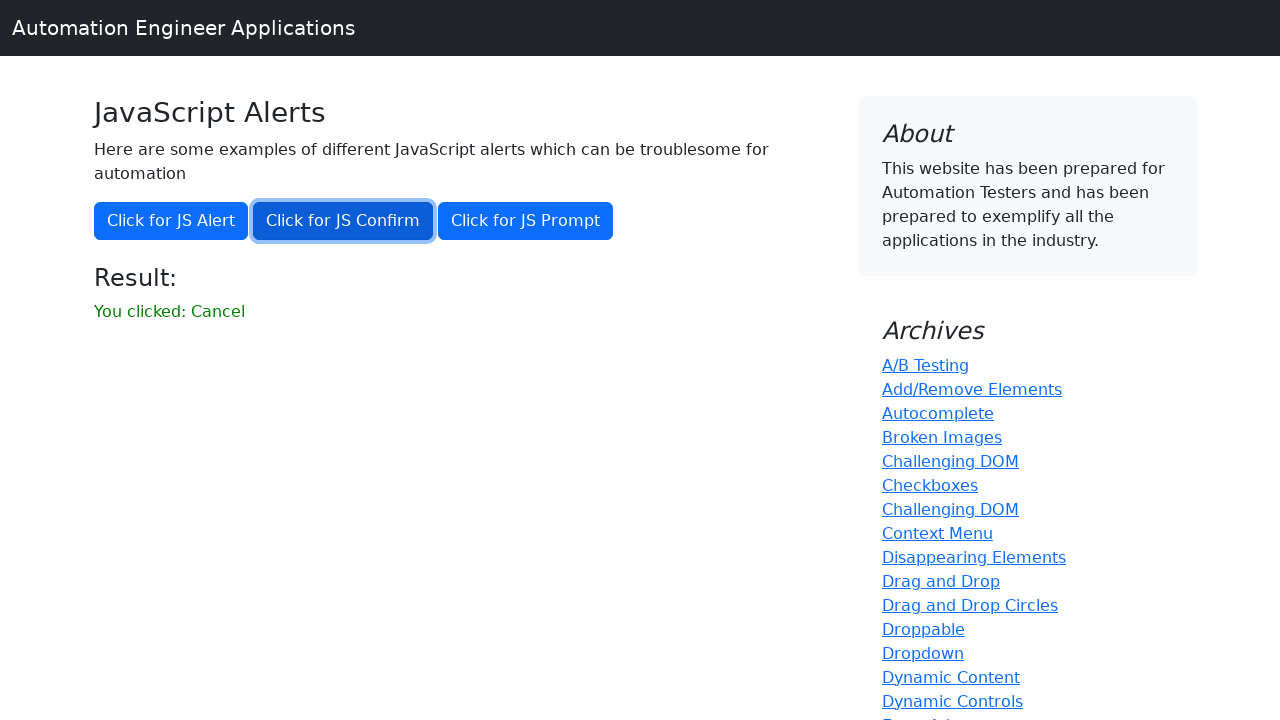

Verified that cancel message is displayed in result
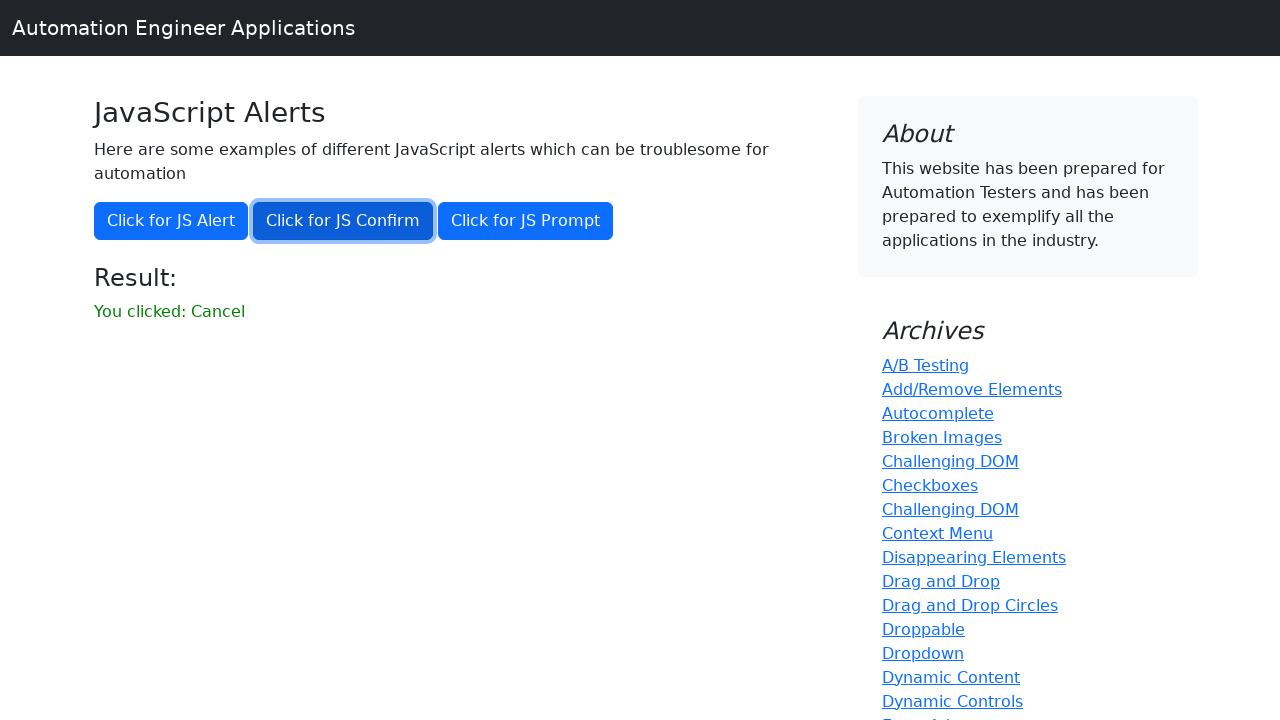

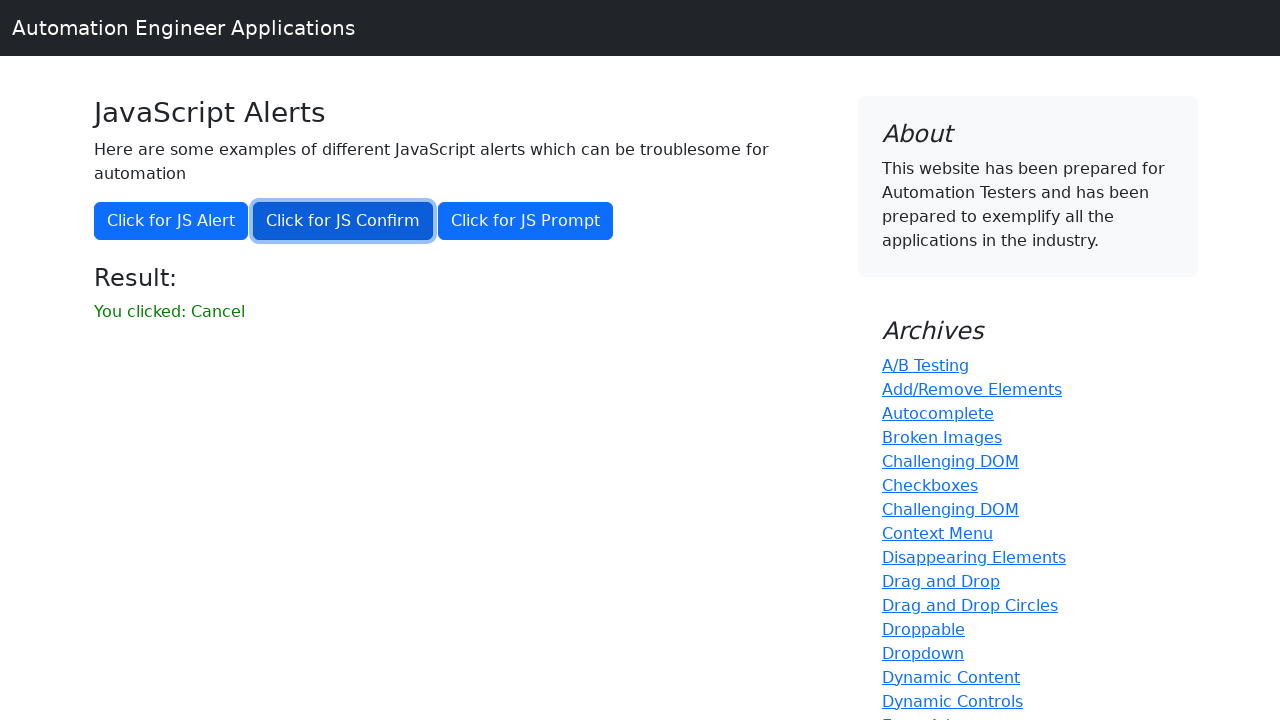